Tests radio button functionality by selecting a specific radio option (radio3) and verifying it is selected on a practice automation page

Starting URL: https://www.rahulshettyacademy.com/AutomationPractice/

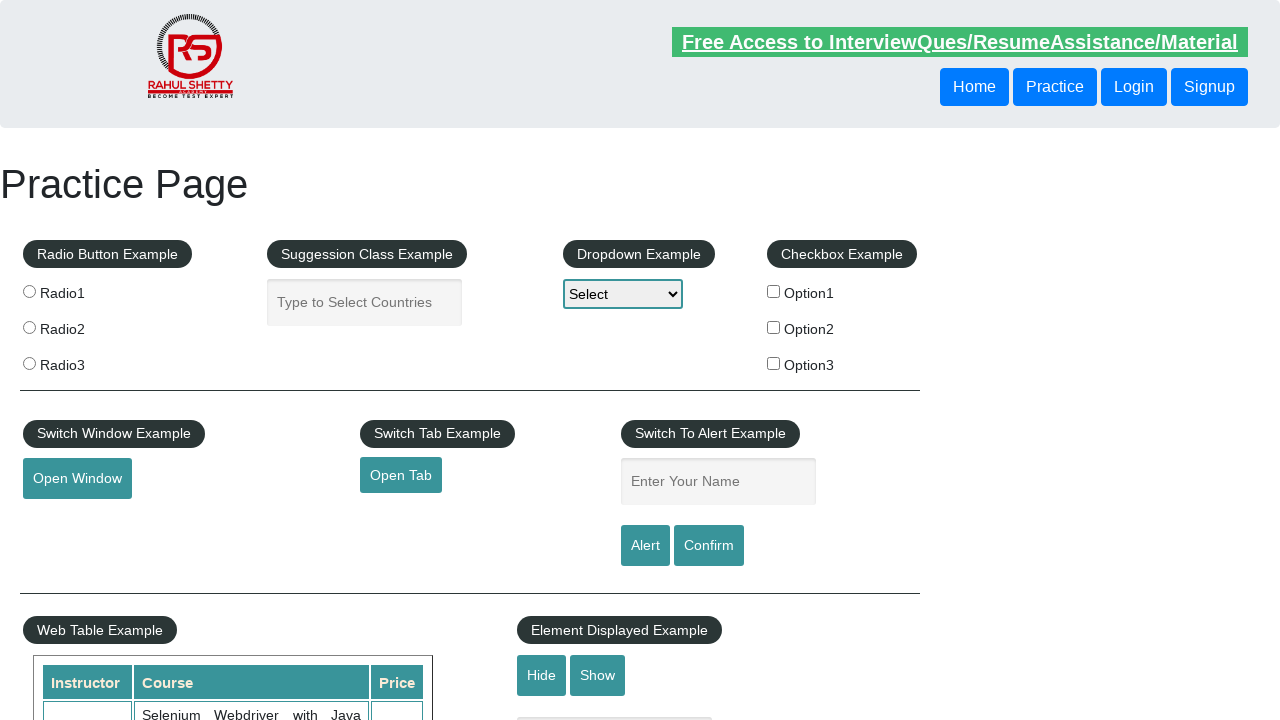

Clicked radio button with value 'radio3' at (29, 363) on input[name='radioButton'][value='radio3']
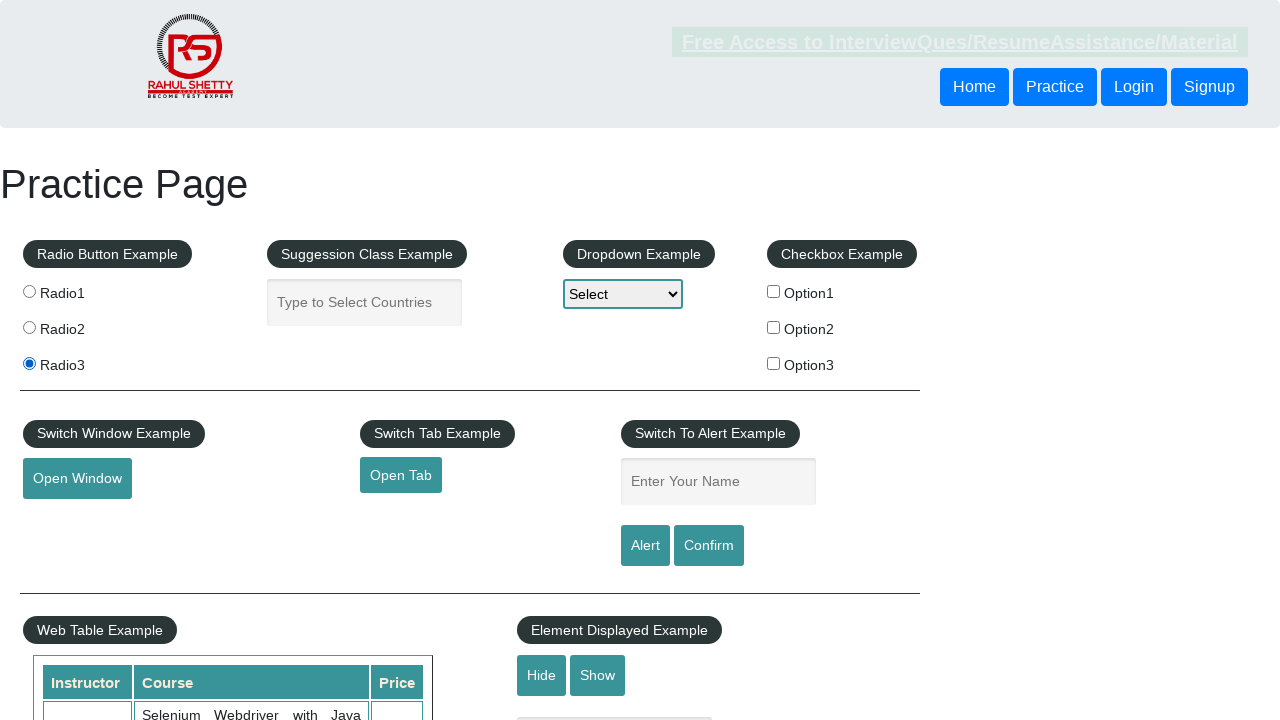

Waited 500ms for radio button selection to register
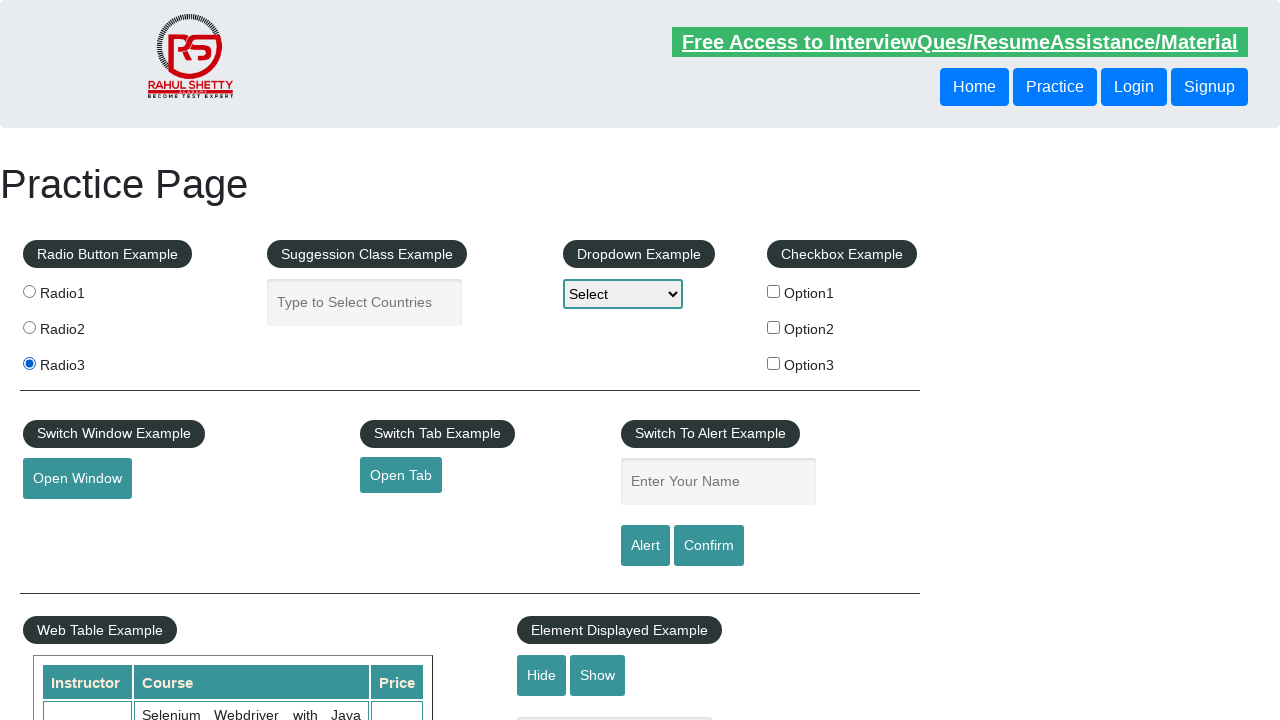

Located radio3 element
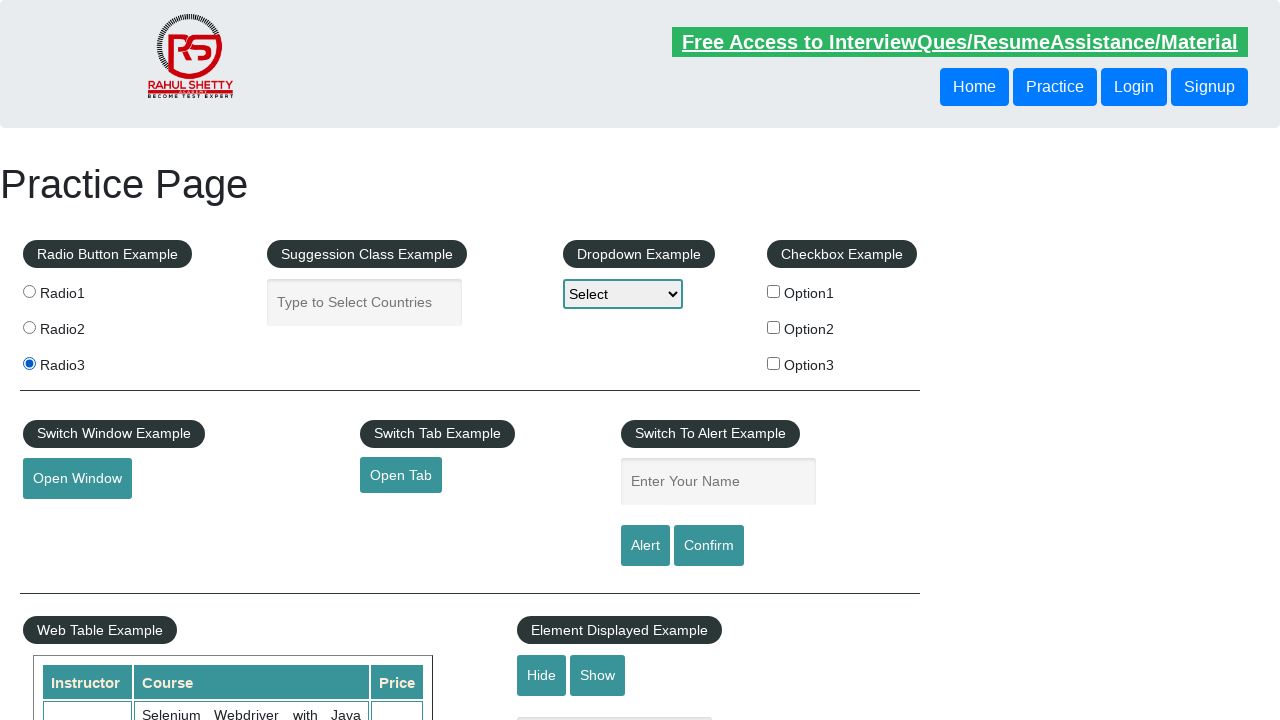

Verified that radio3 is selected
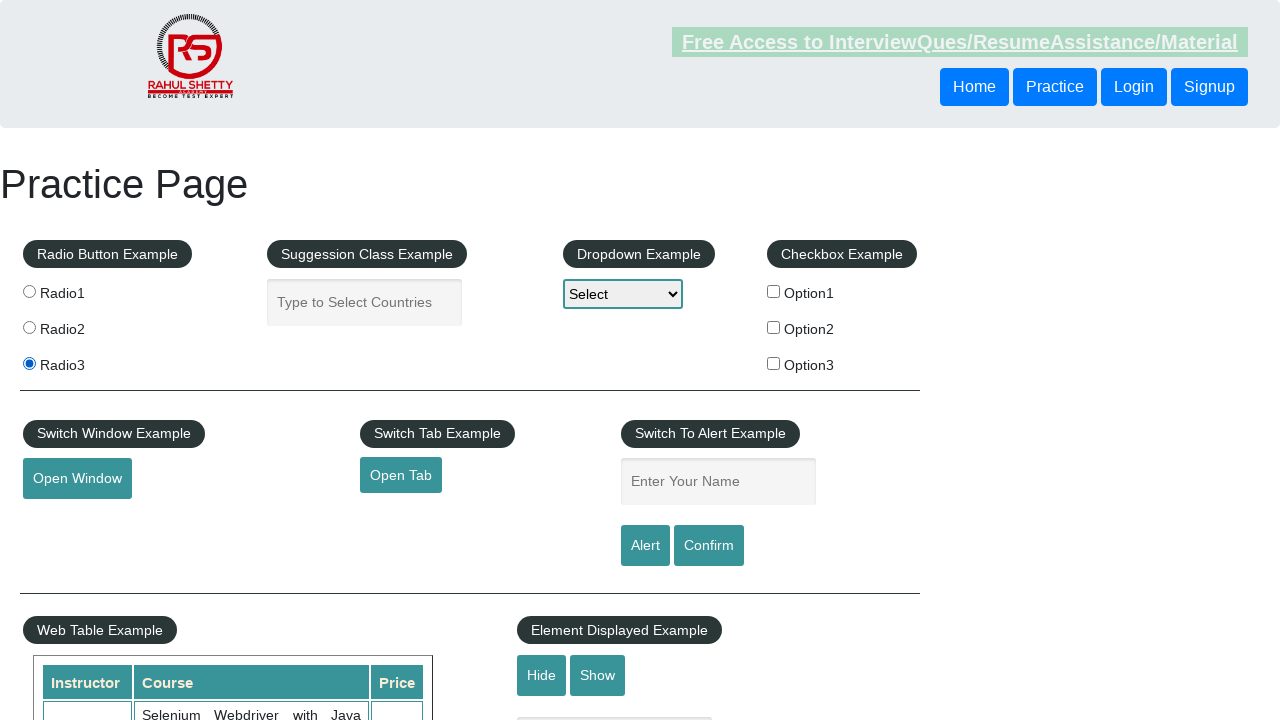

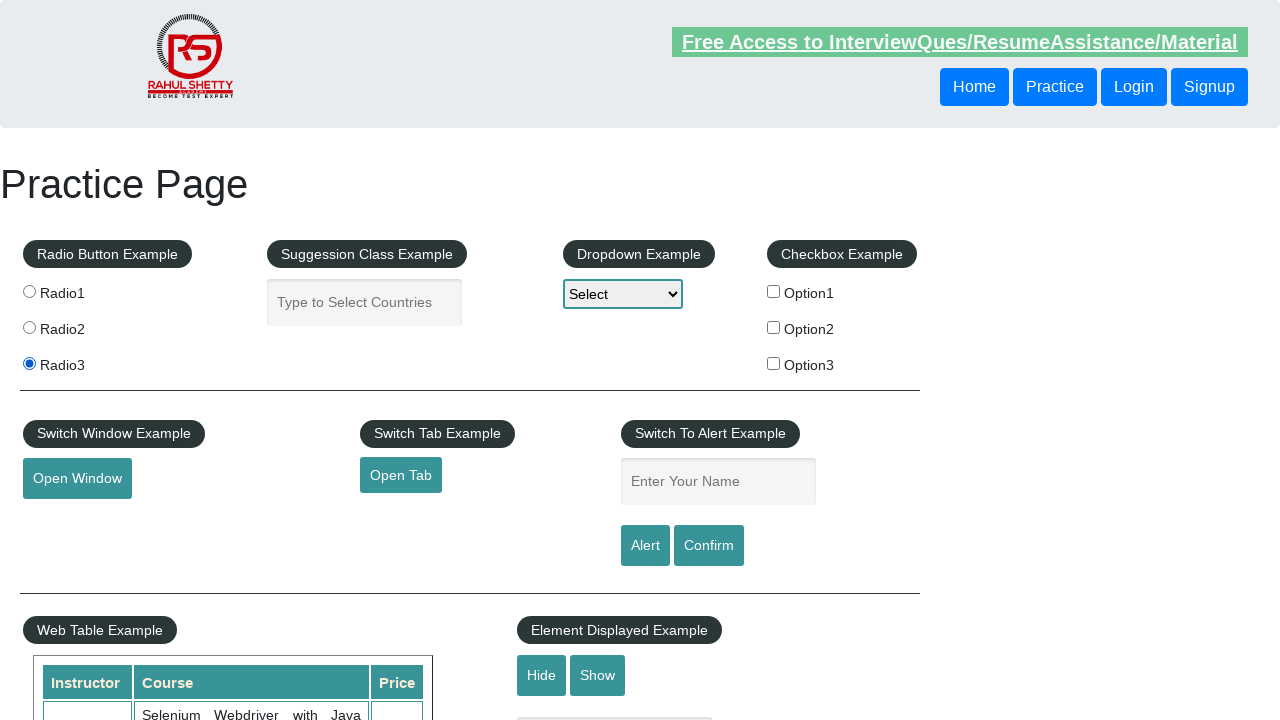